Navigates to the Jobs page by clicking on the Jobs menu item and verifies the page title

Starting URL: https://alchemy.hguy.co/jobs/

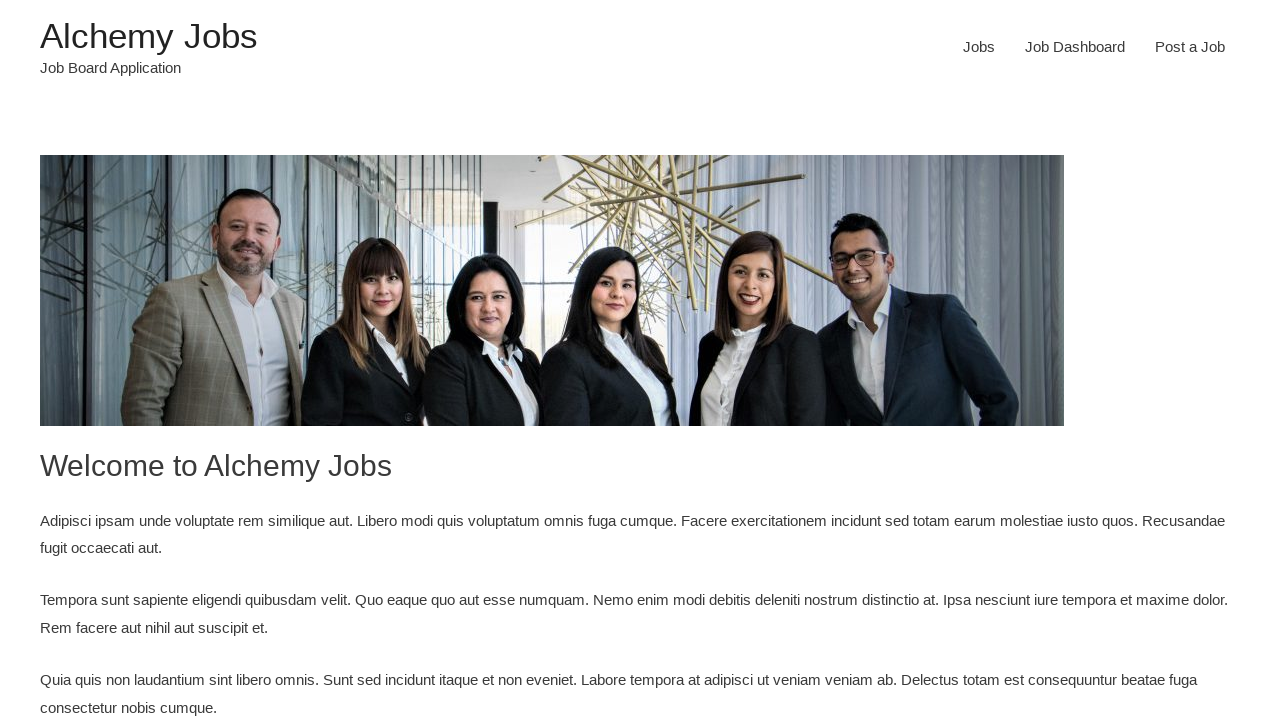

Clicked on Jobs menu item at (979, 47) on #menu-item-24
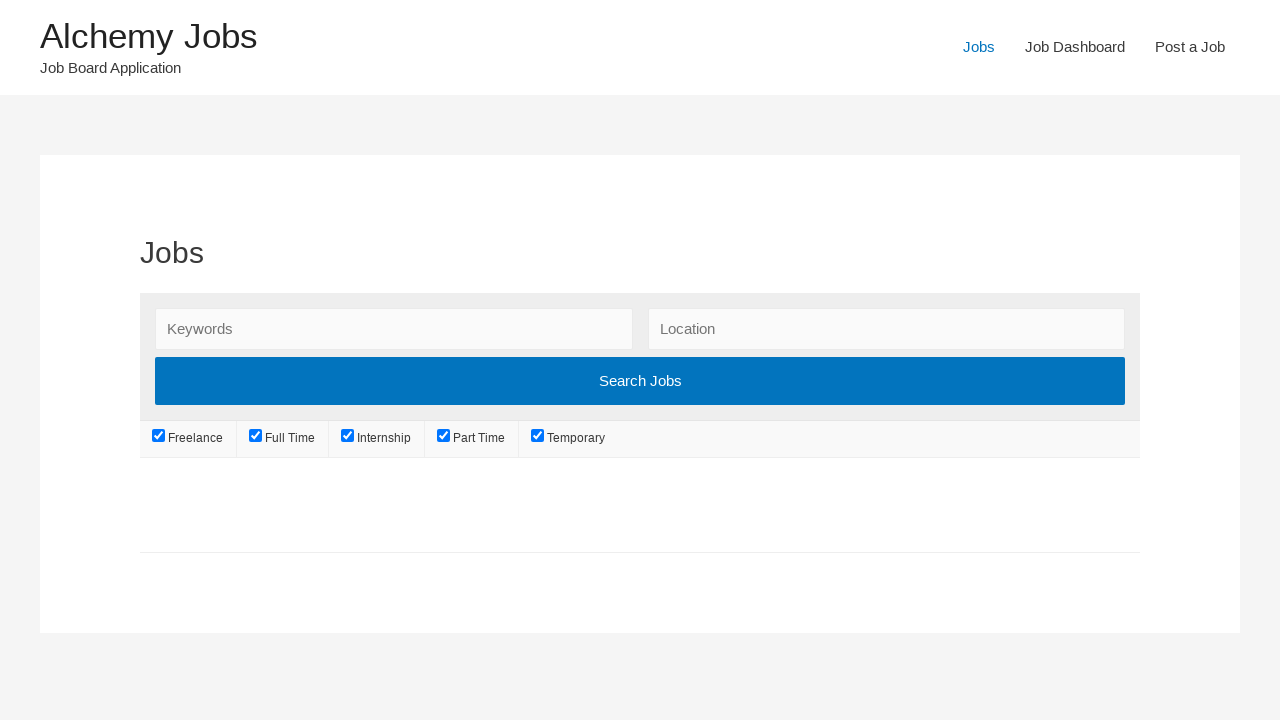

Waited for page to load (networkidle)
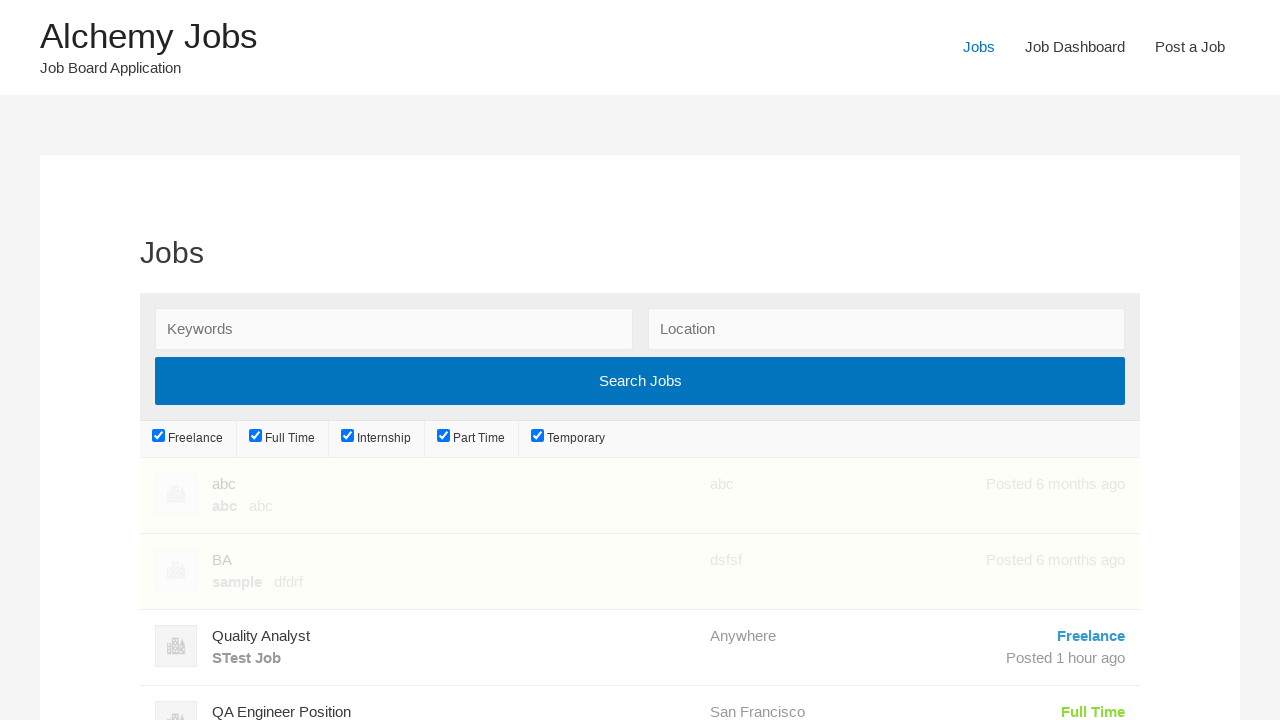

Retrieved page title: Jobs – Alchemy Jobs
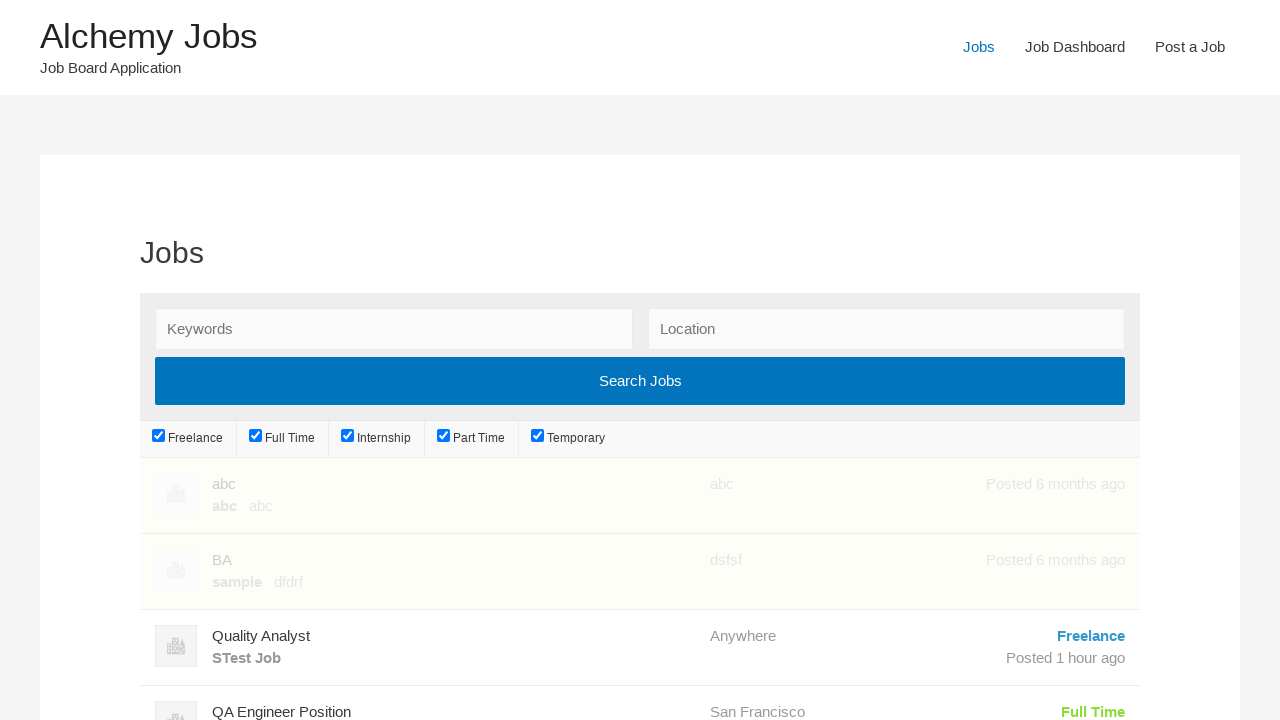

Verified page title matches expected value 'Jobs – Alchemy Jobs'
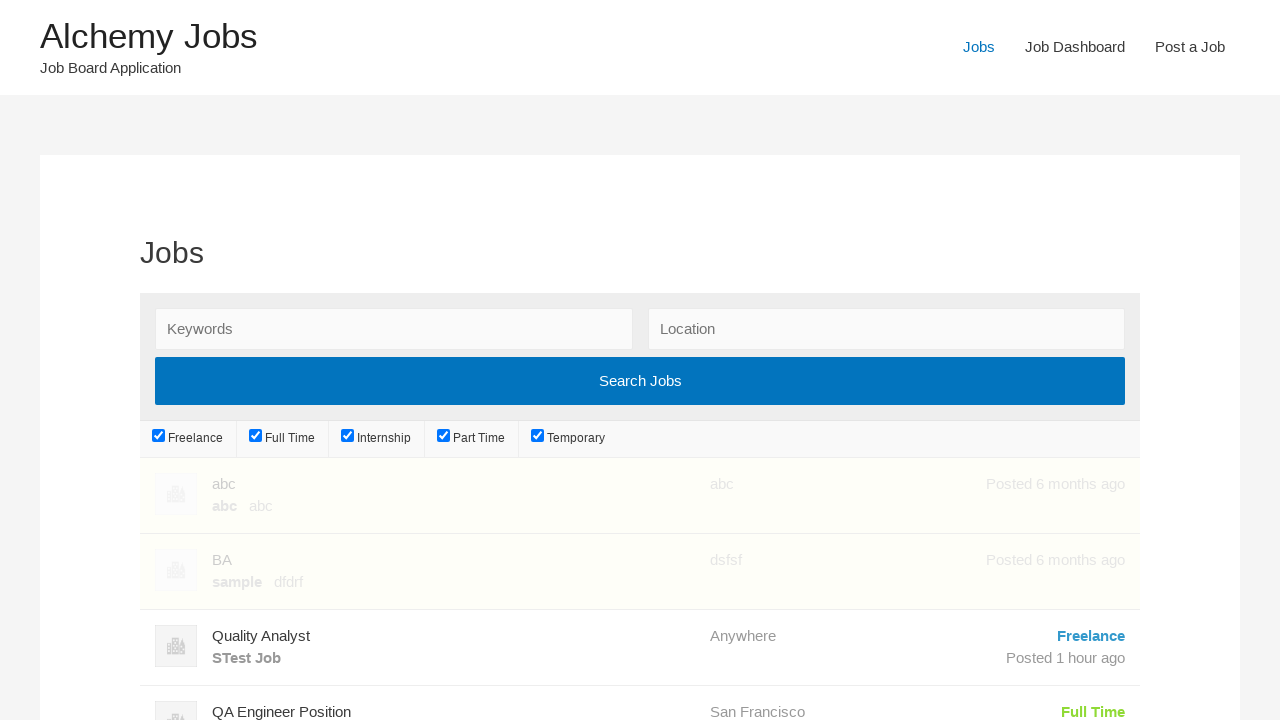

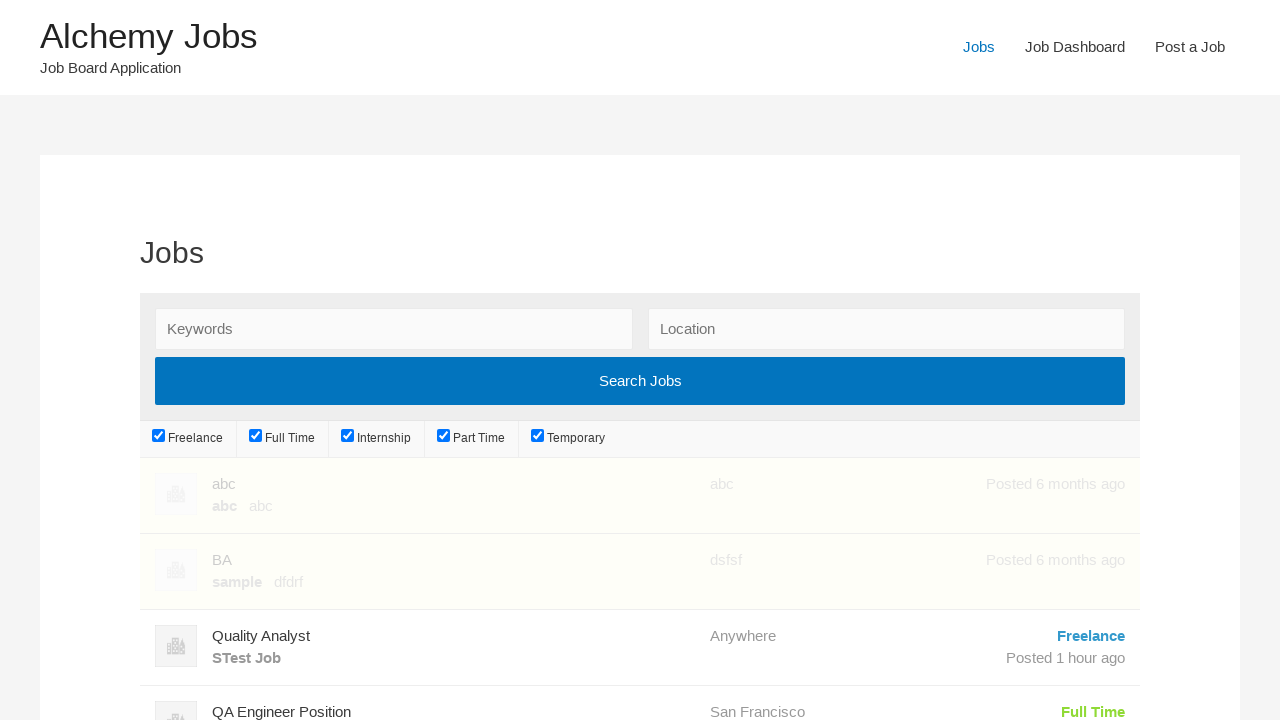